Tests a registration form by filling in required fields (name, location, country) and submitting, then verifies the success message is displayed.

Starting URL: http://suninjuly.github.io/registration1.html

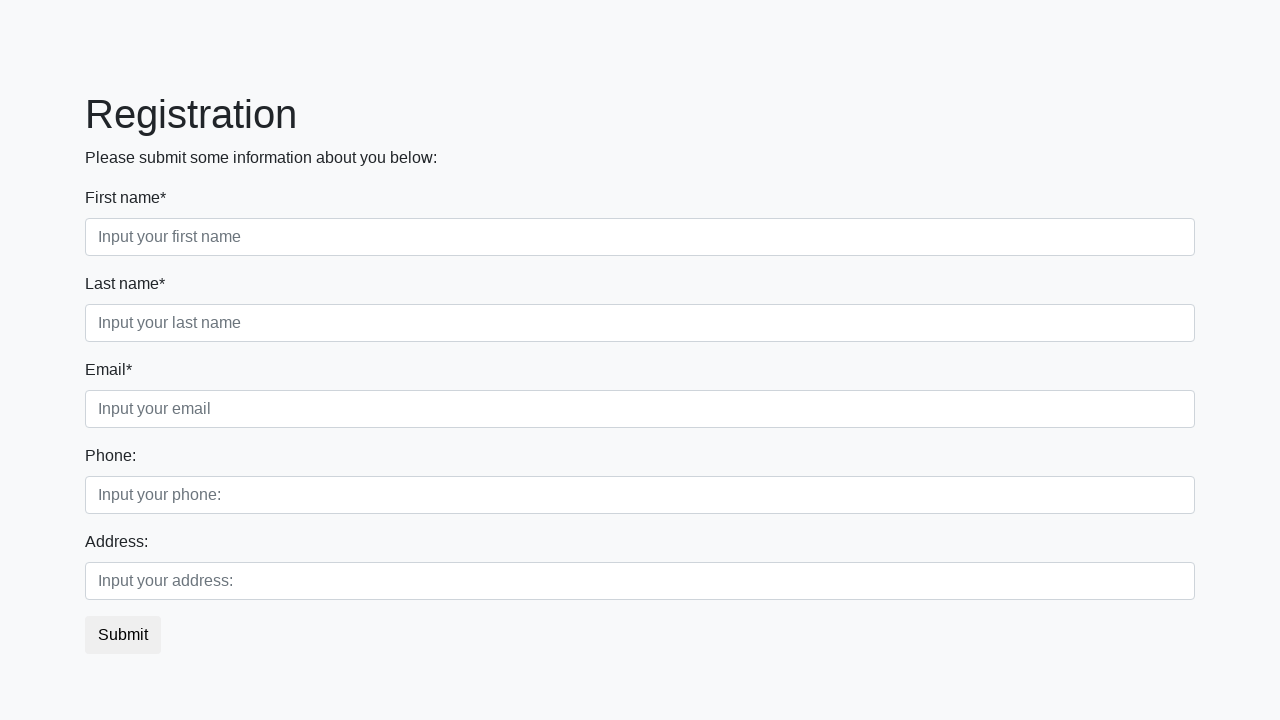

Filled first name field with 'Ivan' on .first_block > .first_class > .form-control
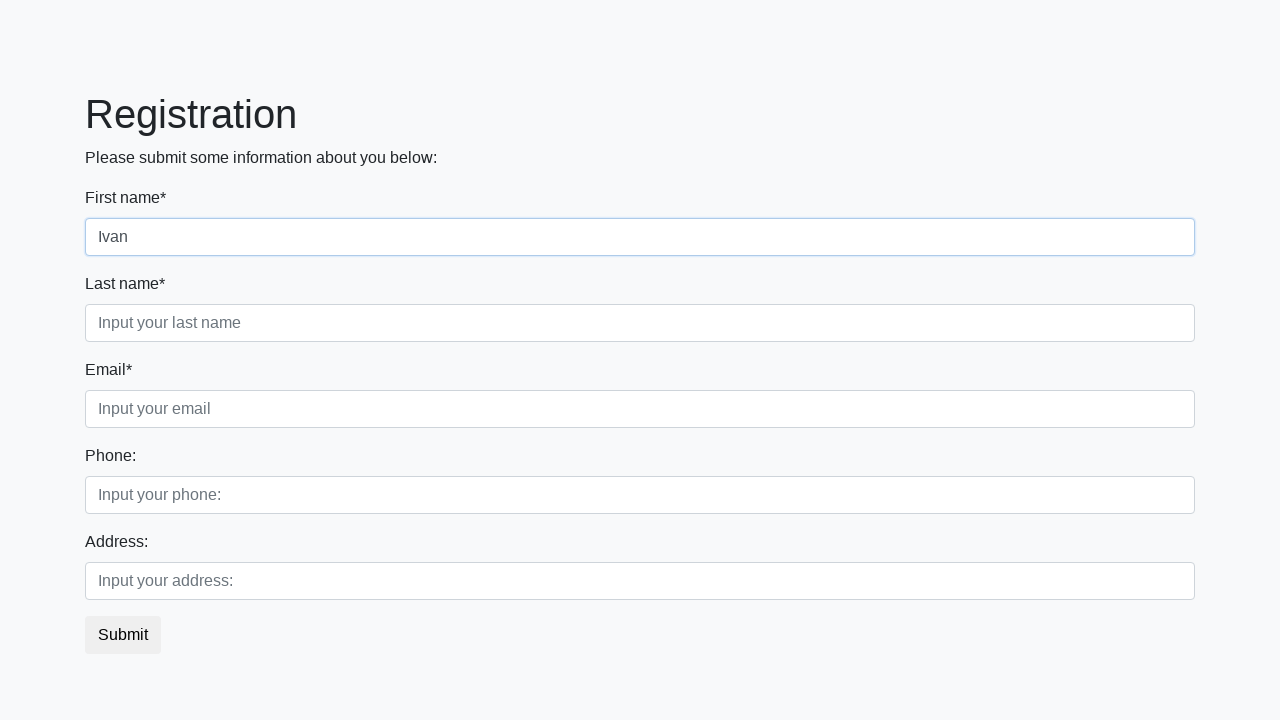

Filled last name field with 'Ivanov' on .first_block > .second_class > .form-control
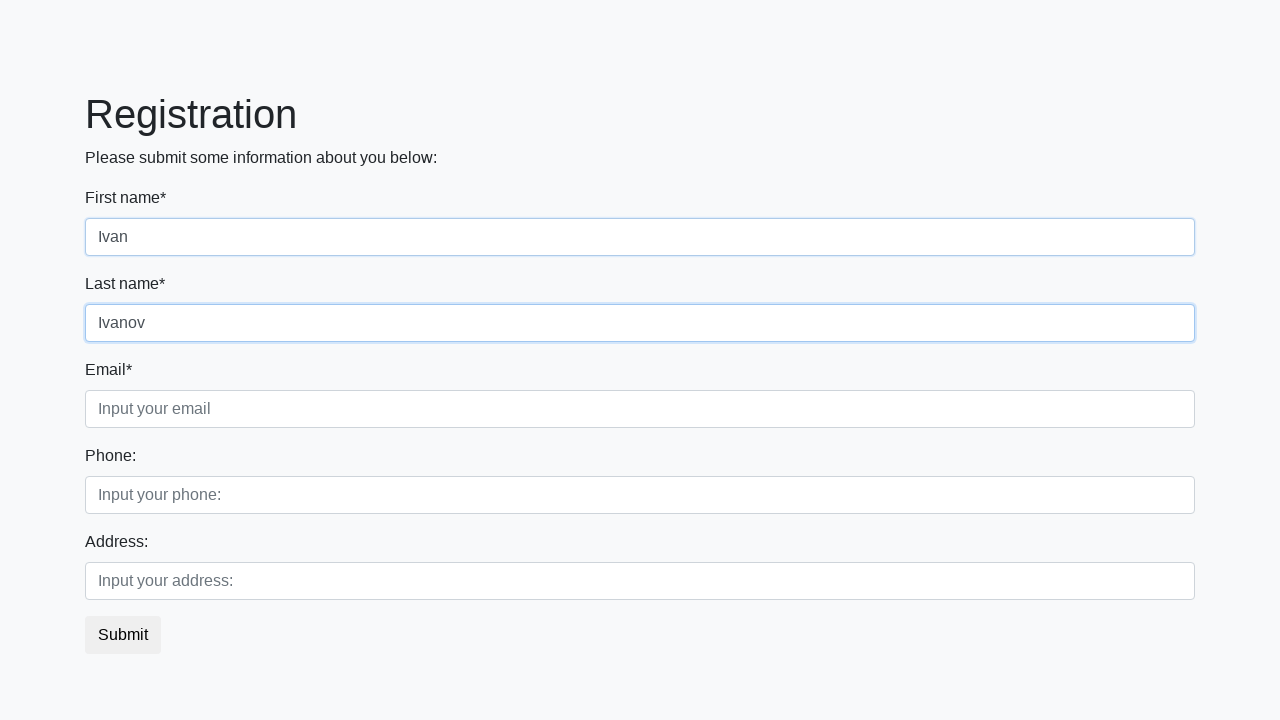

Filled city field with 'Ivanovo' on .third
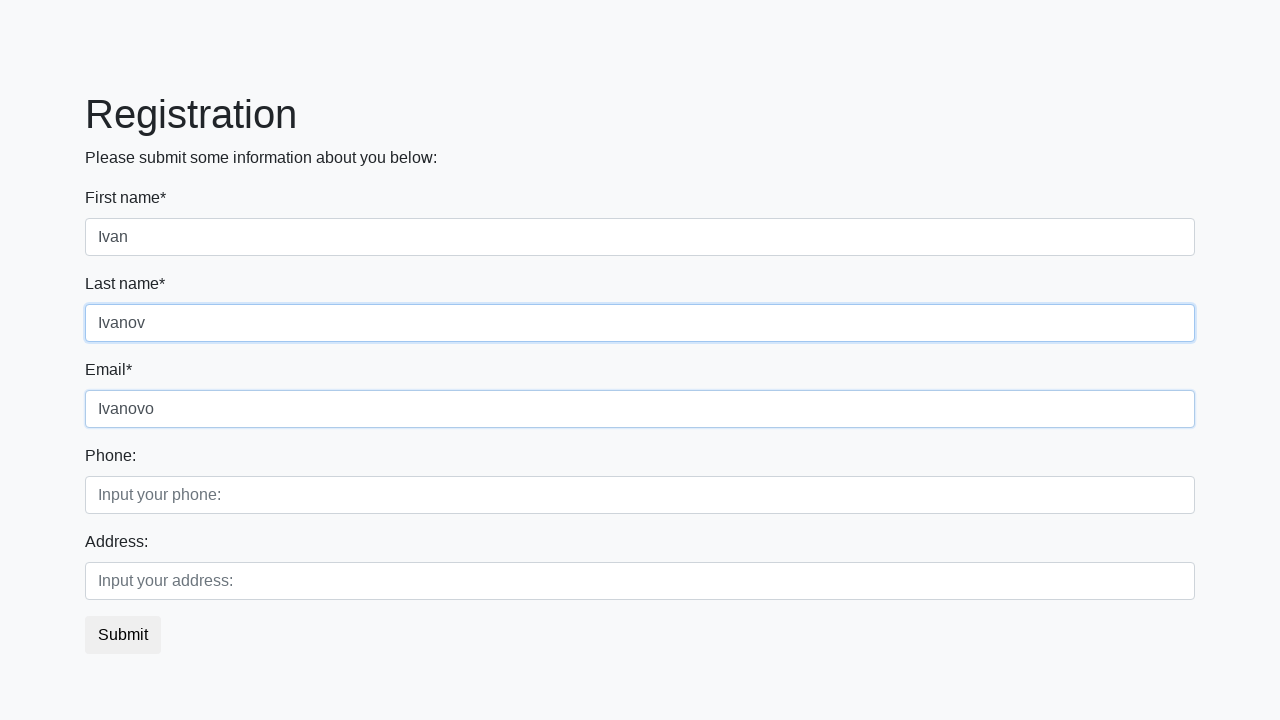

Filled country field with 'Russia' on .second_block > .first_class > .form-control
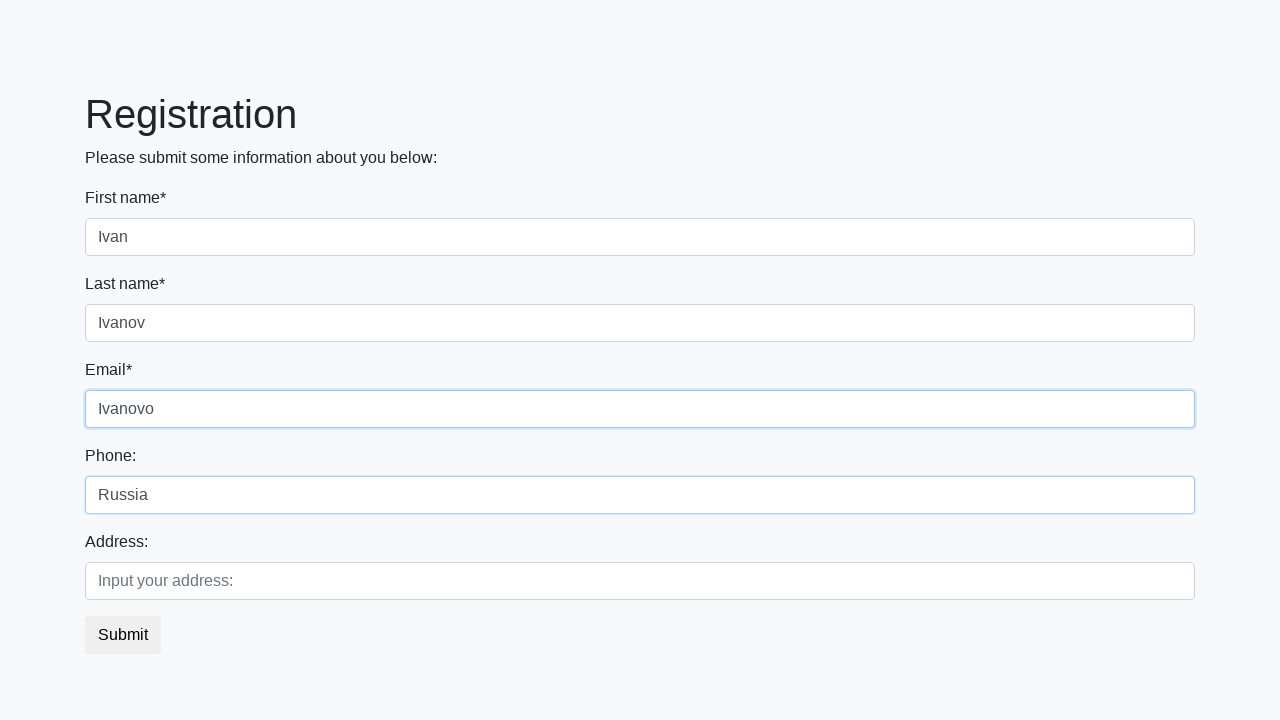

Filled second country field with 'Russia' on .second_block > .second_class > .form-control
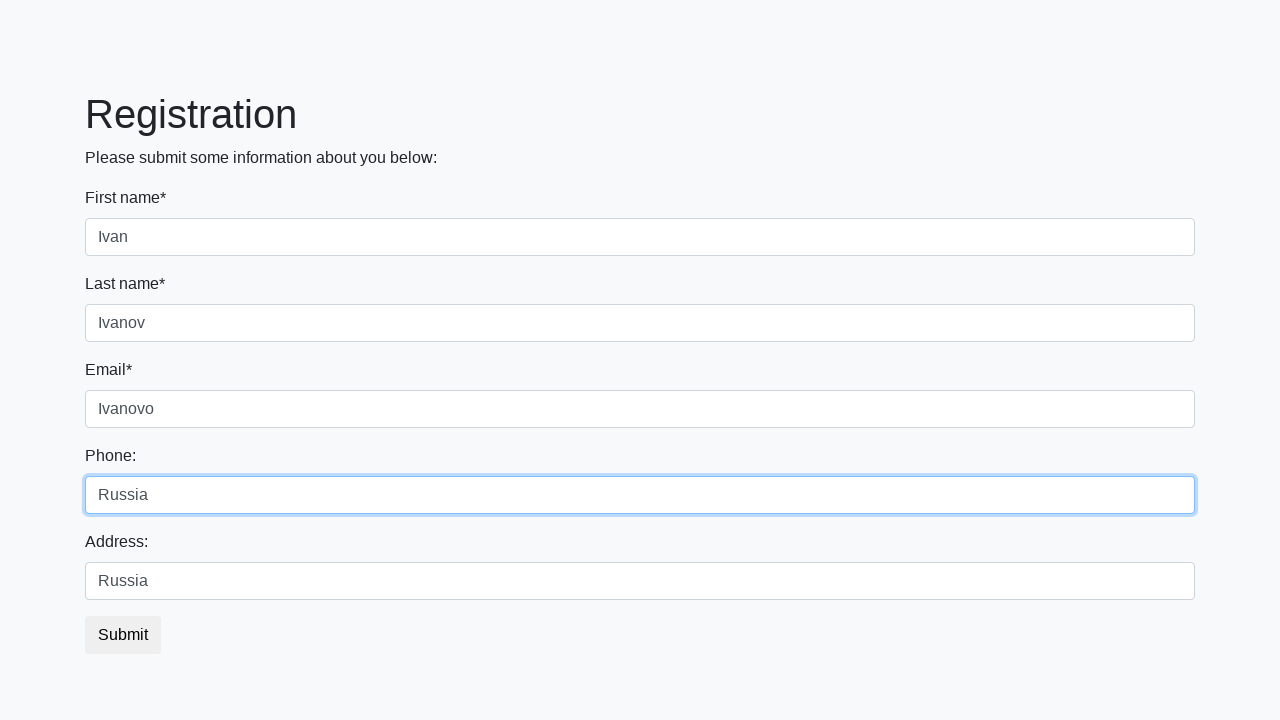

Clicked submit button to register at (123, 635) on button.btn
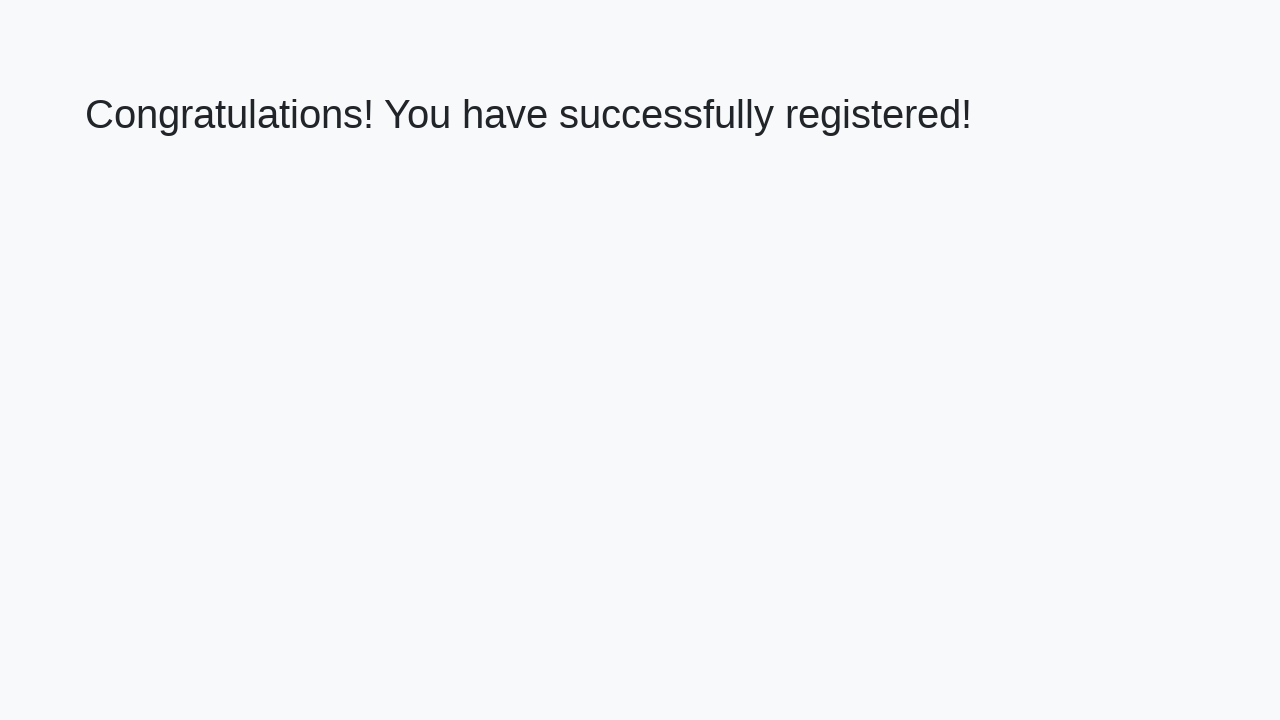

Success message heading loaded
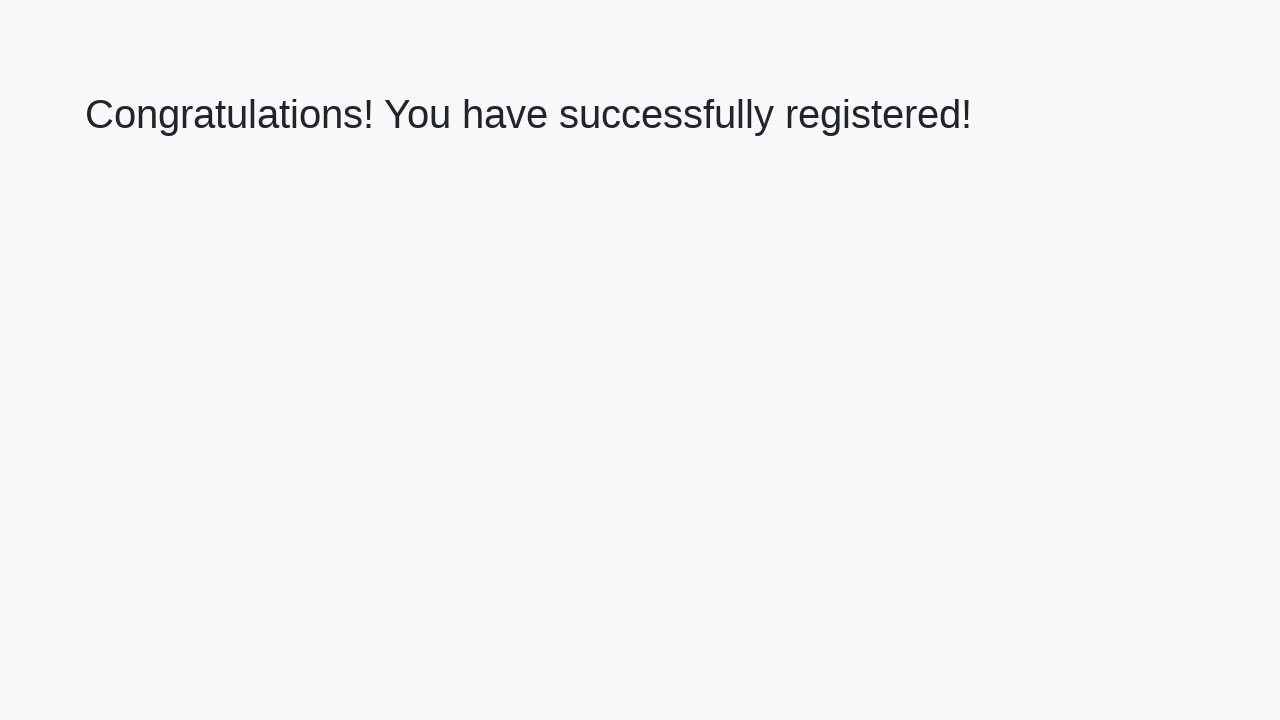

Retrieved success message text
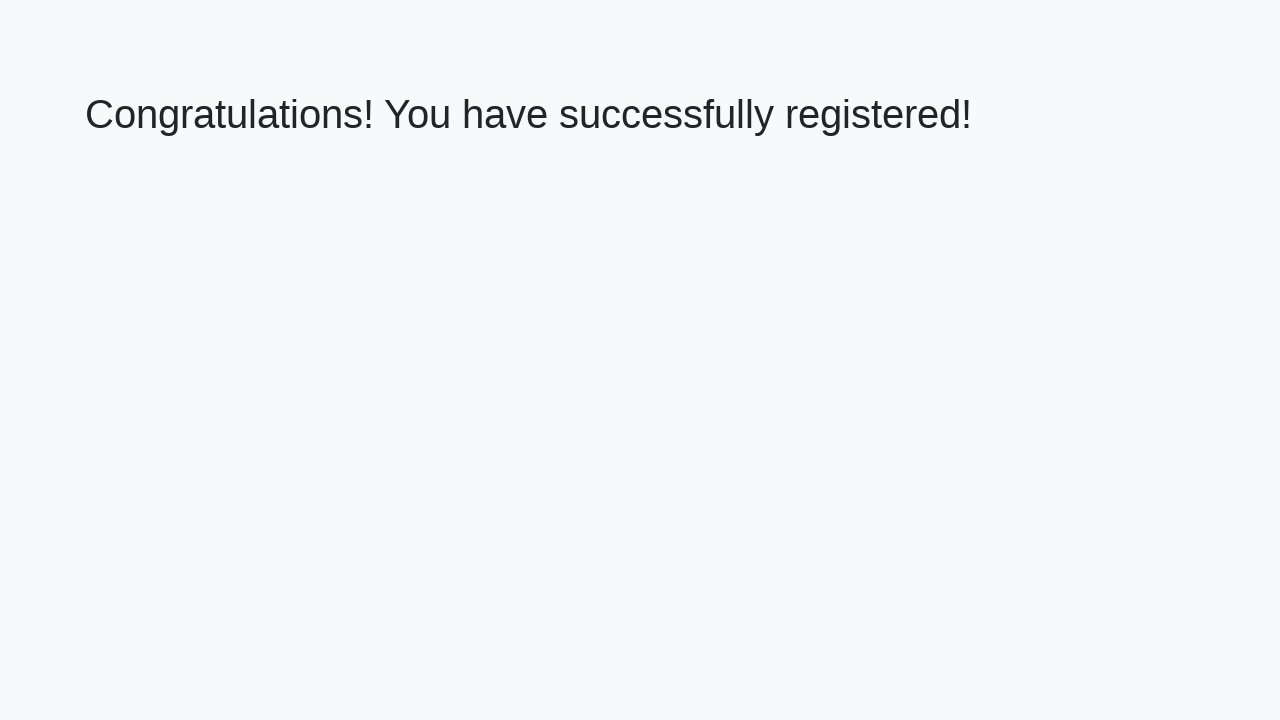

Verified success message: 'Congratulations! You have successfully registered!'
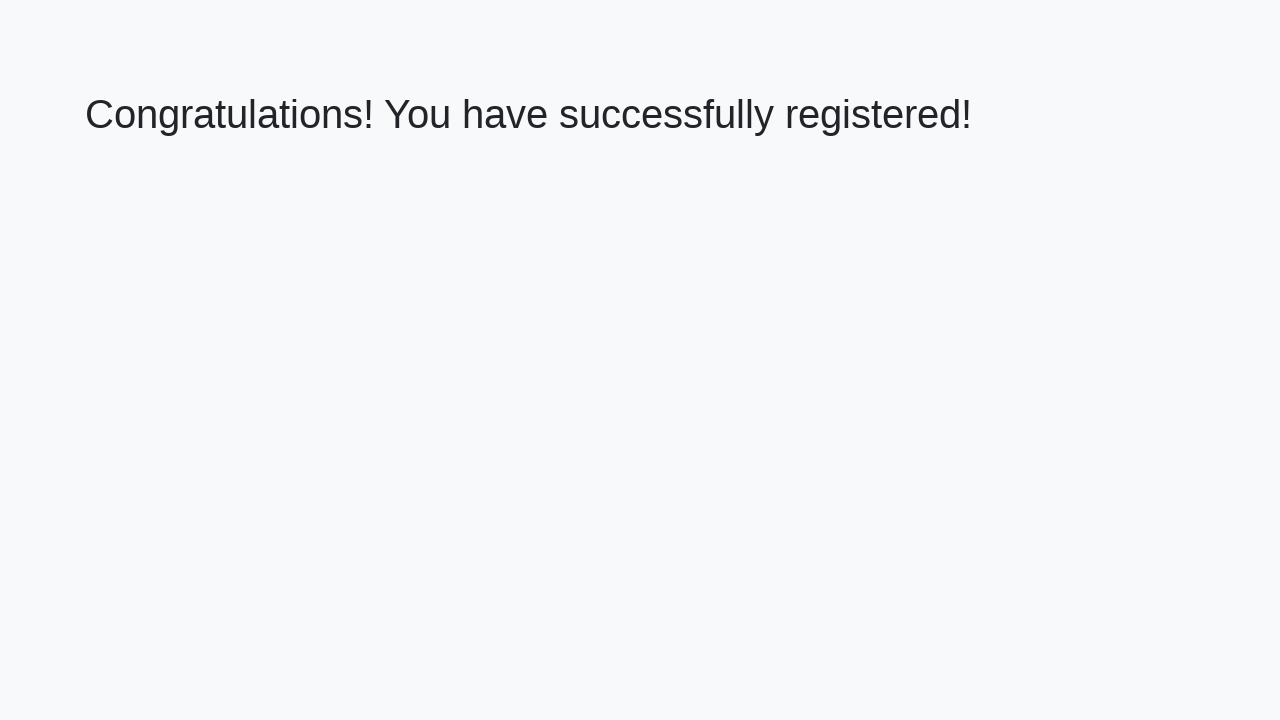

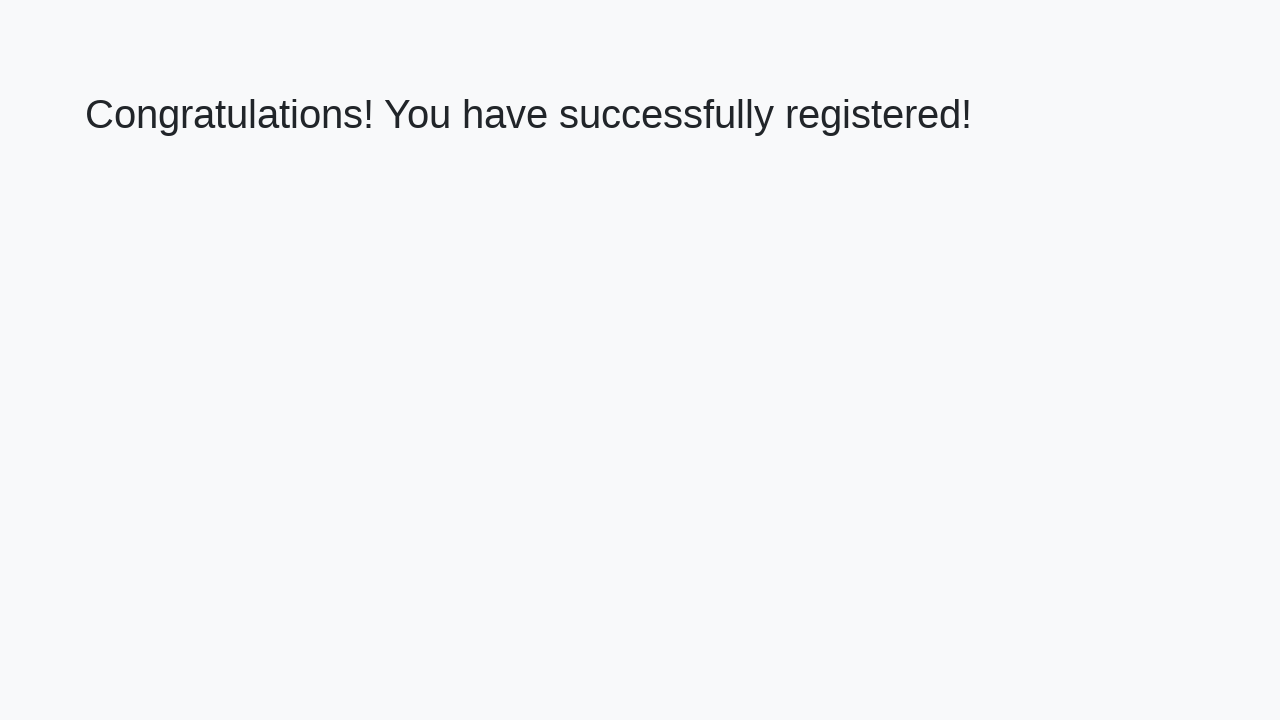